Tests Broken Images page by navigating to it and checking that images are present on the page

Starting URL: http://the-internet.herokuapp.com/

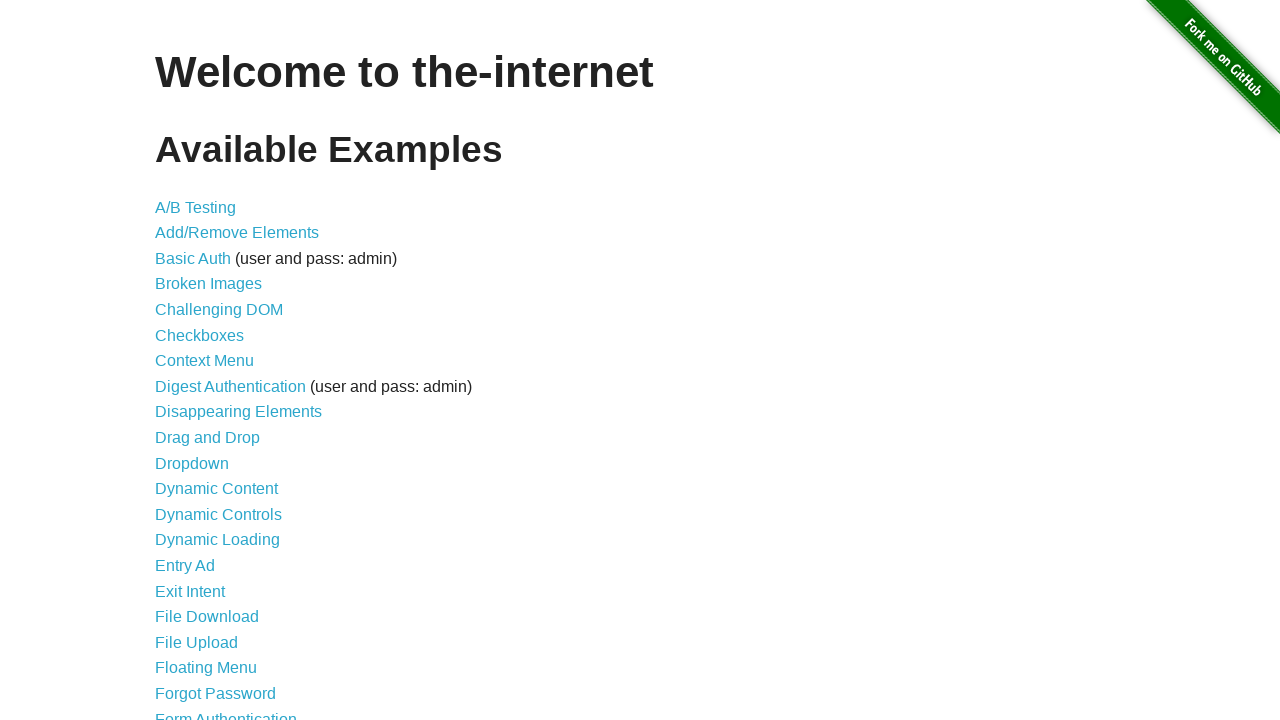

Clicked on Broken Images link at (208, 284) on text=Broken Images
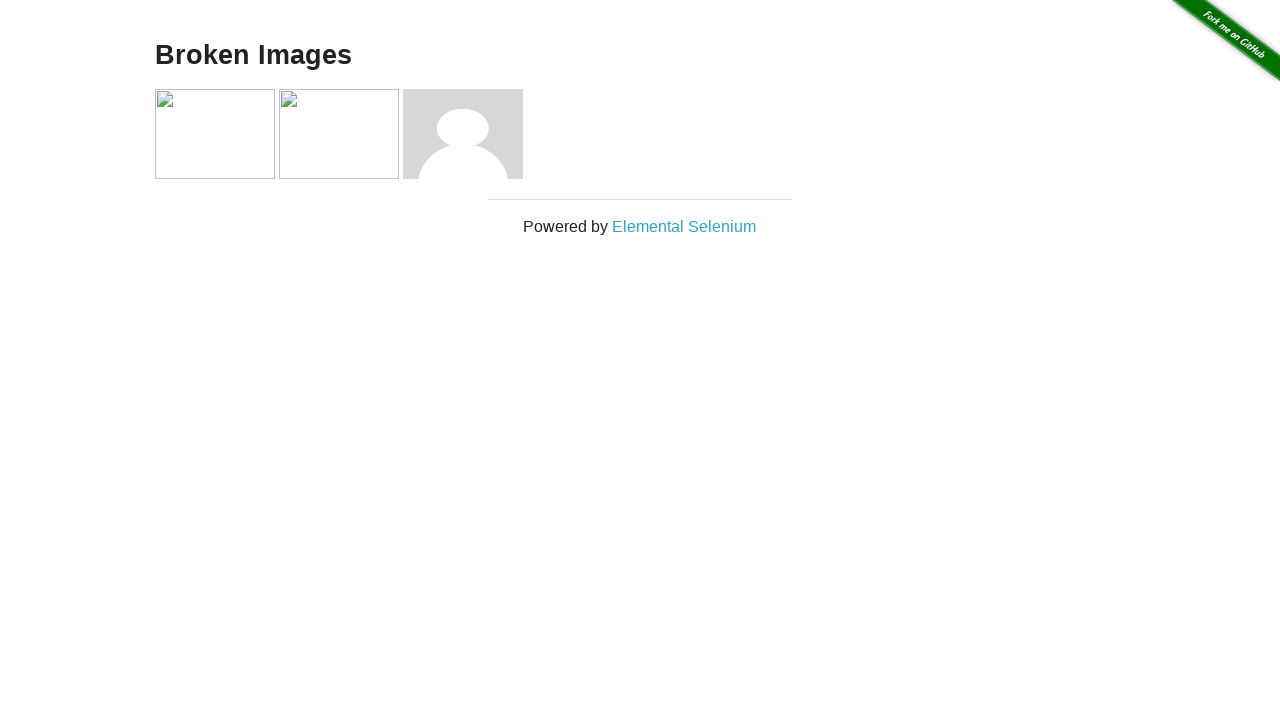

Example container loaded
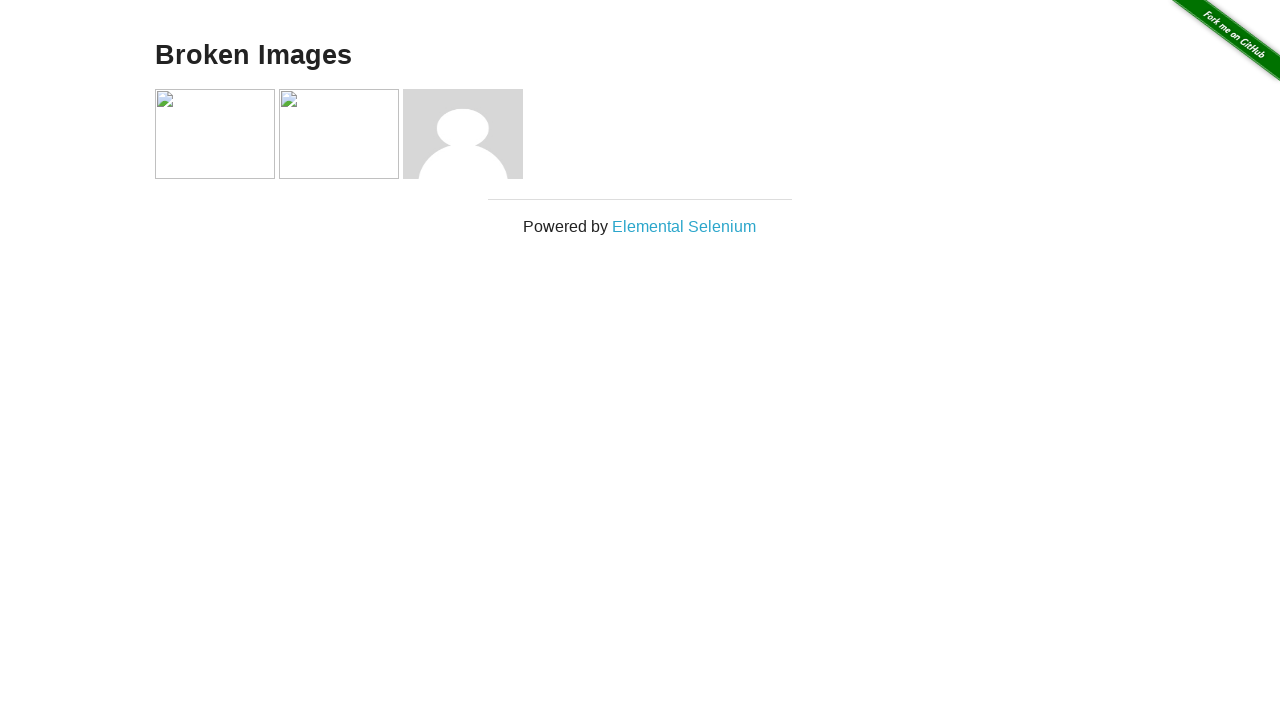

Images present on the Broken Images page
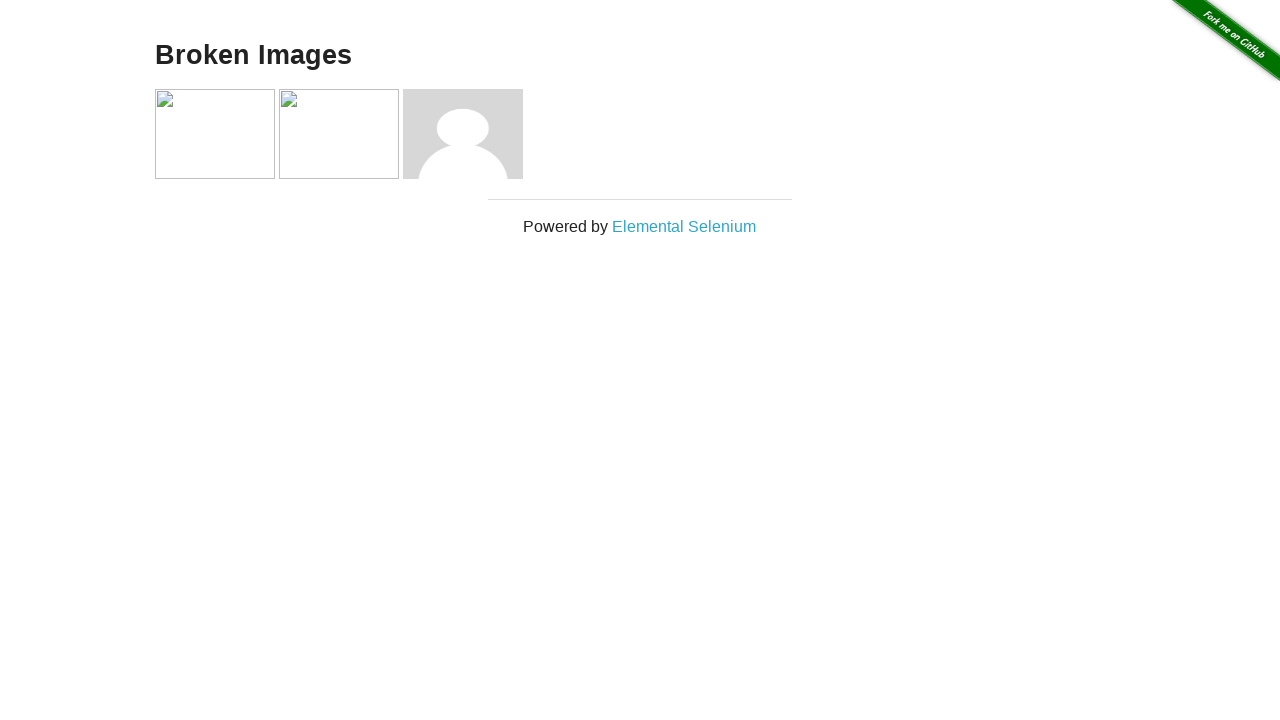

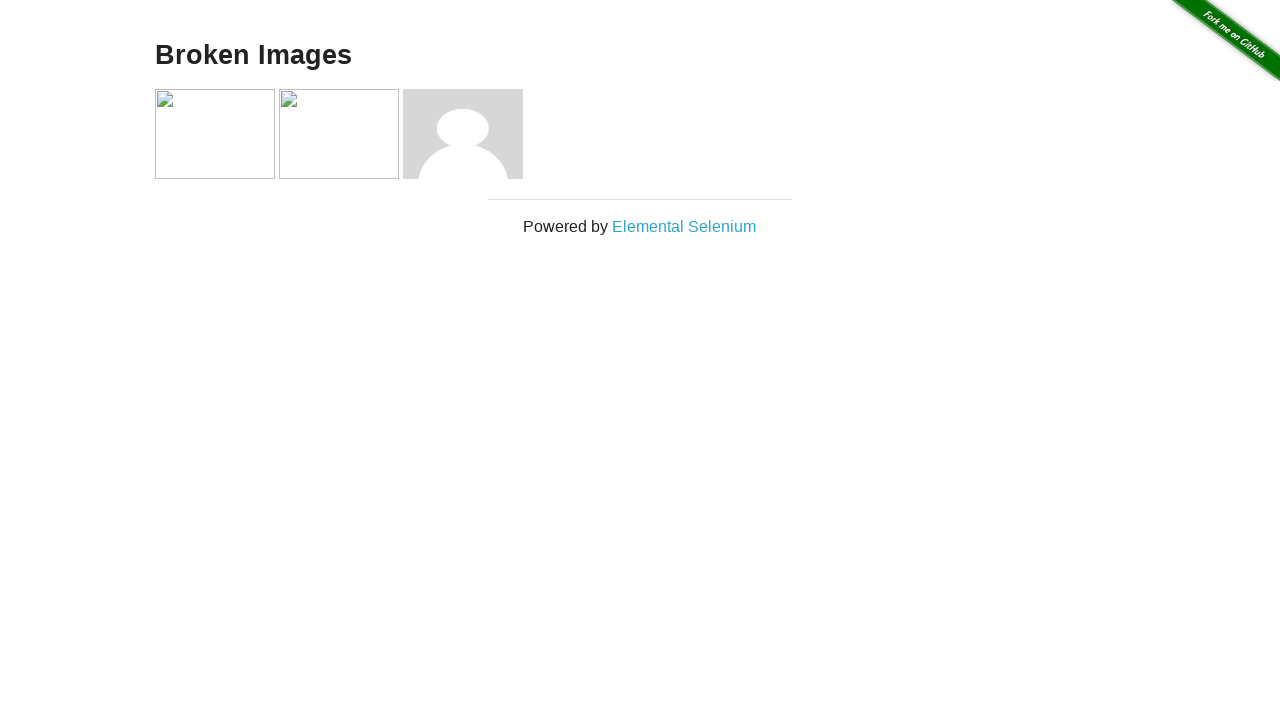